Tests a math quiz page by reading a value, calculating a mathematical formula (log of absolute value of 12*sin(x)), entering the result, checking a checkbox, selecting a radio button, and submitting the form

Starting URL: http://suninjuly.github.io/math.html

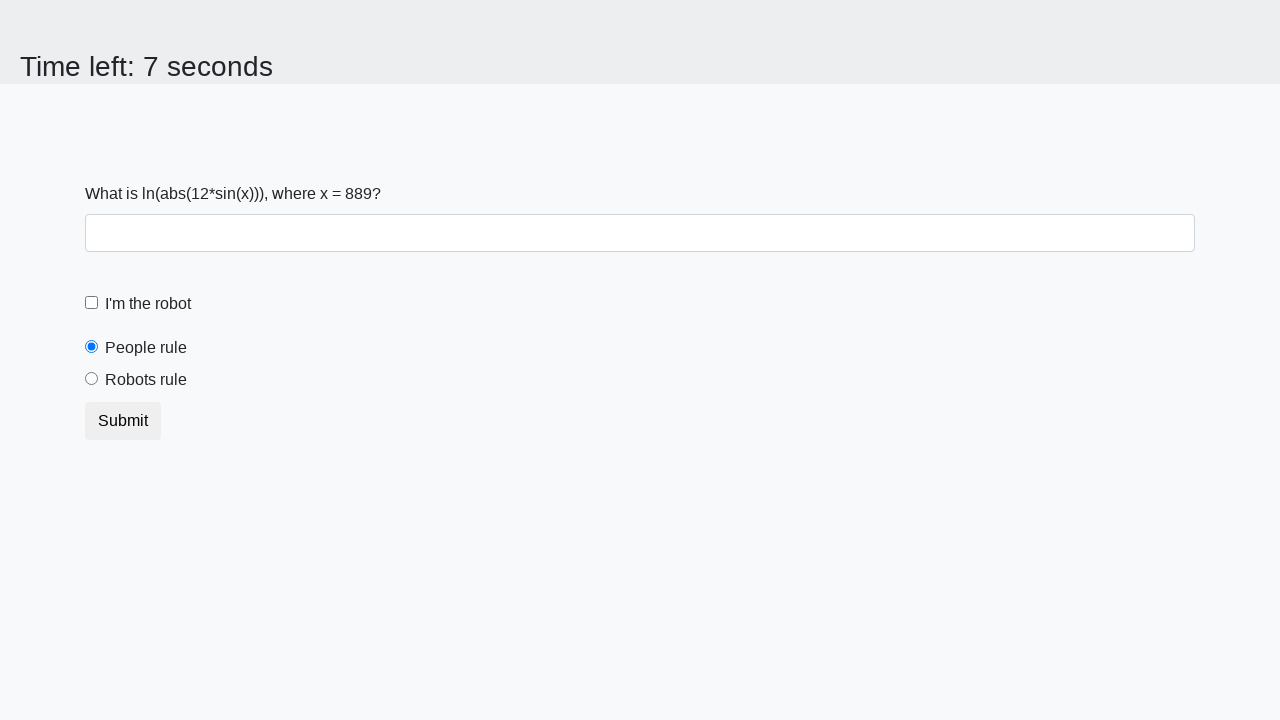

Located the input value element
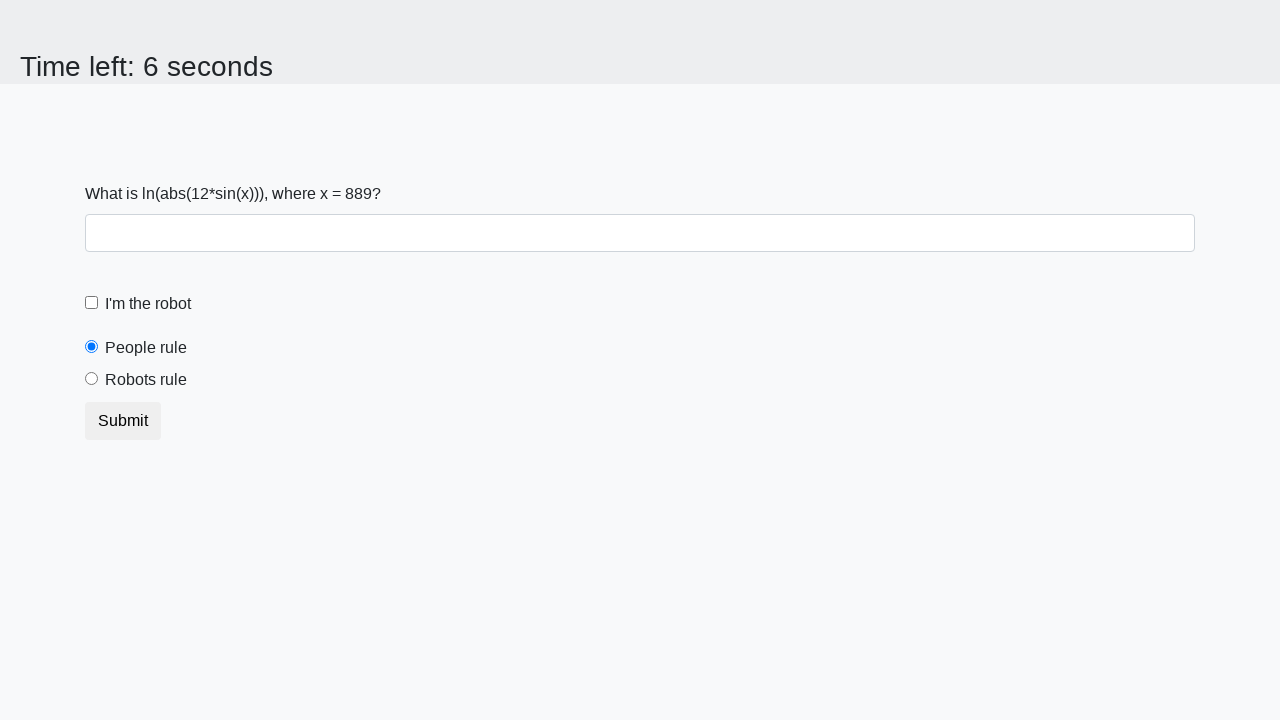

Read x value from page: 889
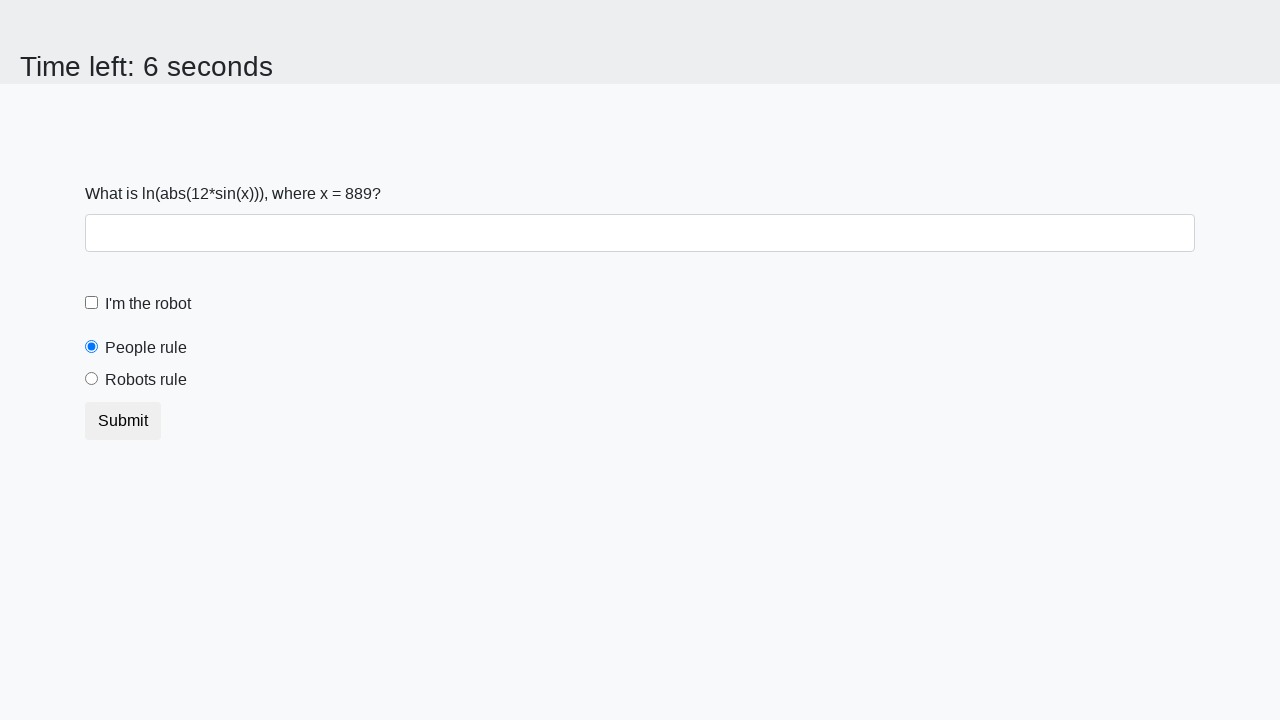

Calculated answer using formula log(abs(12*sin(x))): -0.16494026755782198
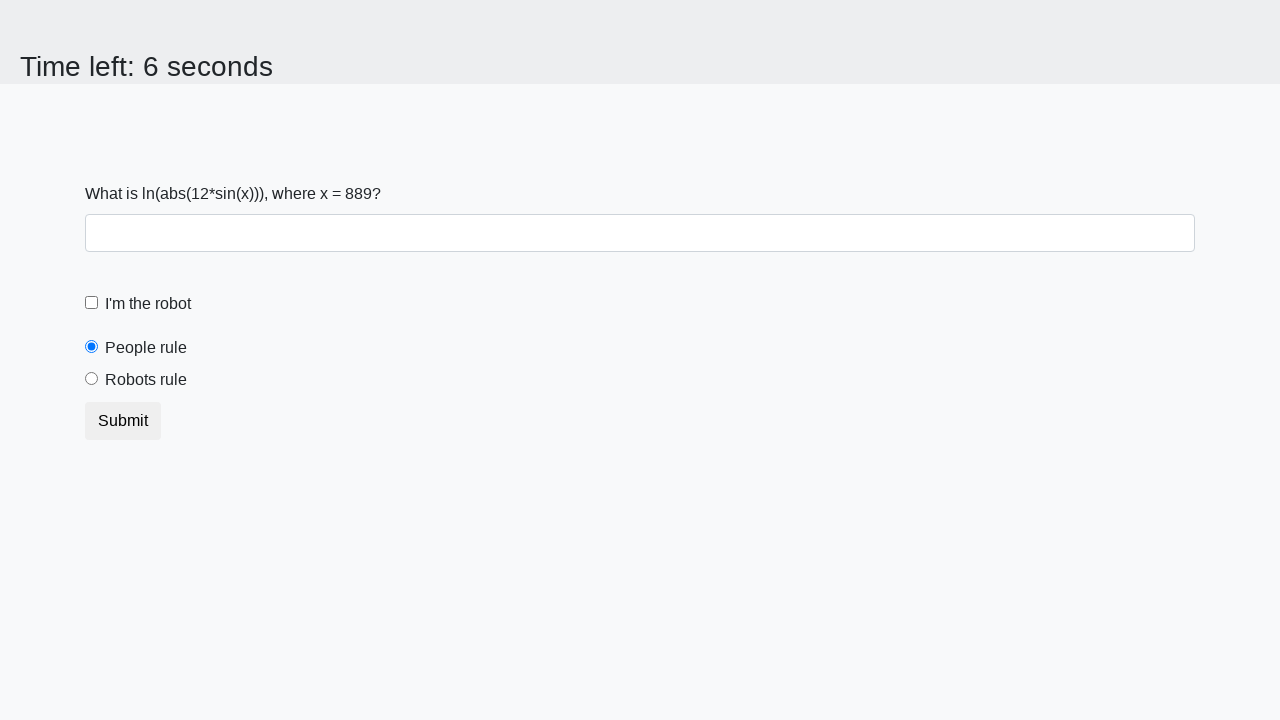

Filled answer field with calculated value: -0.16494026755782198 on #answer
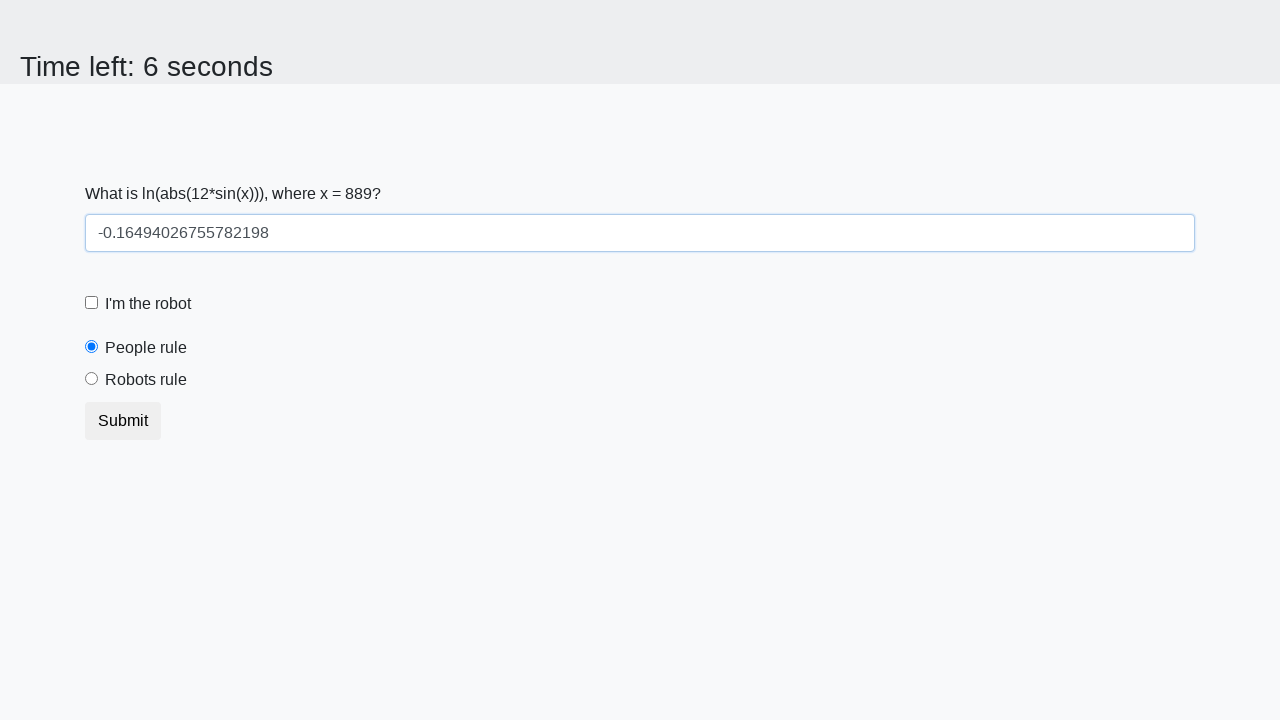

Checked the robot checkbox at (92, 303) on #robotCheckbox
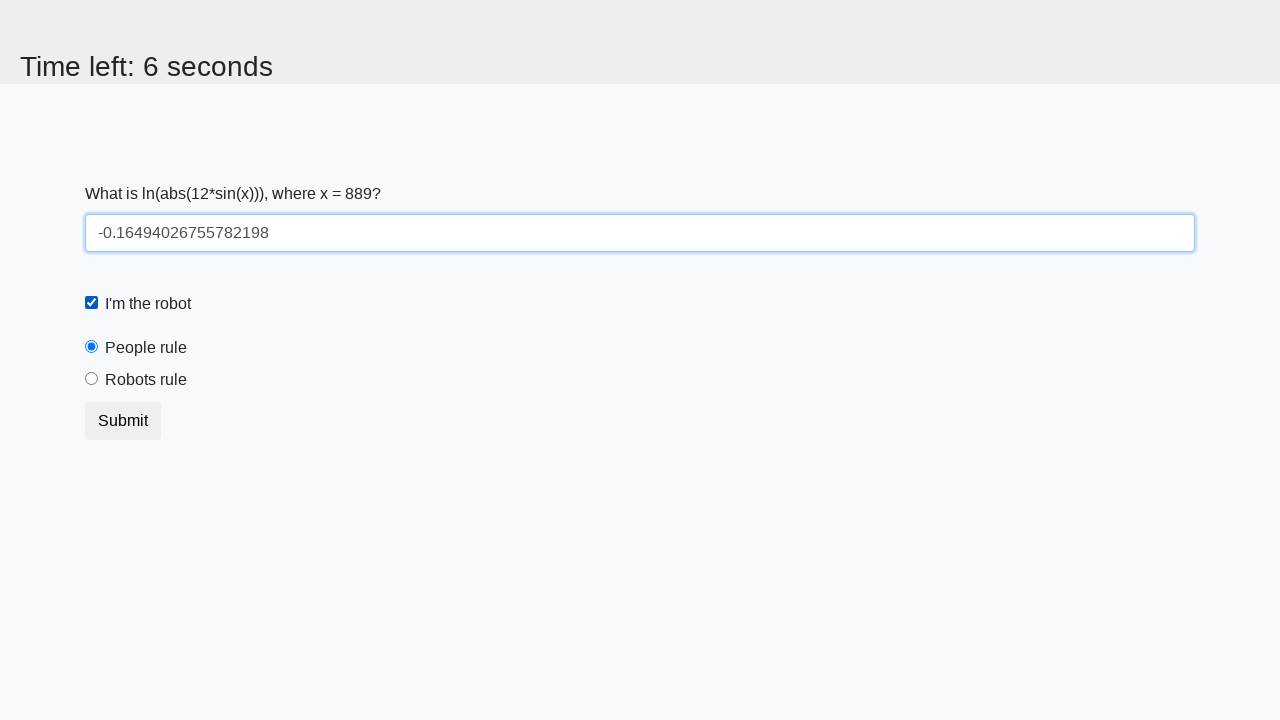

Selected the 'robots rule' radio button at (92, 379) on #robotsRule
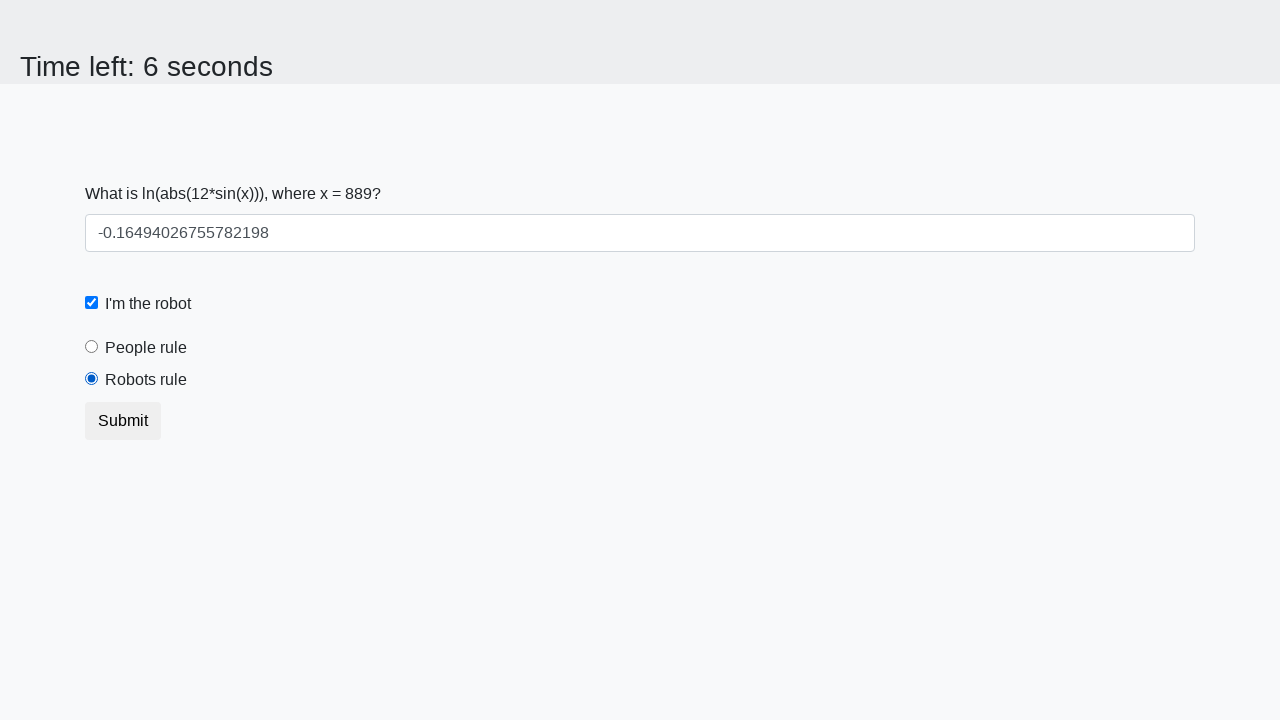

Clicked the submit button at (123, 421) on .btn-default
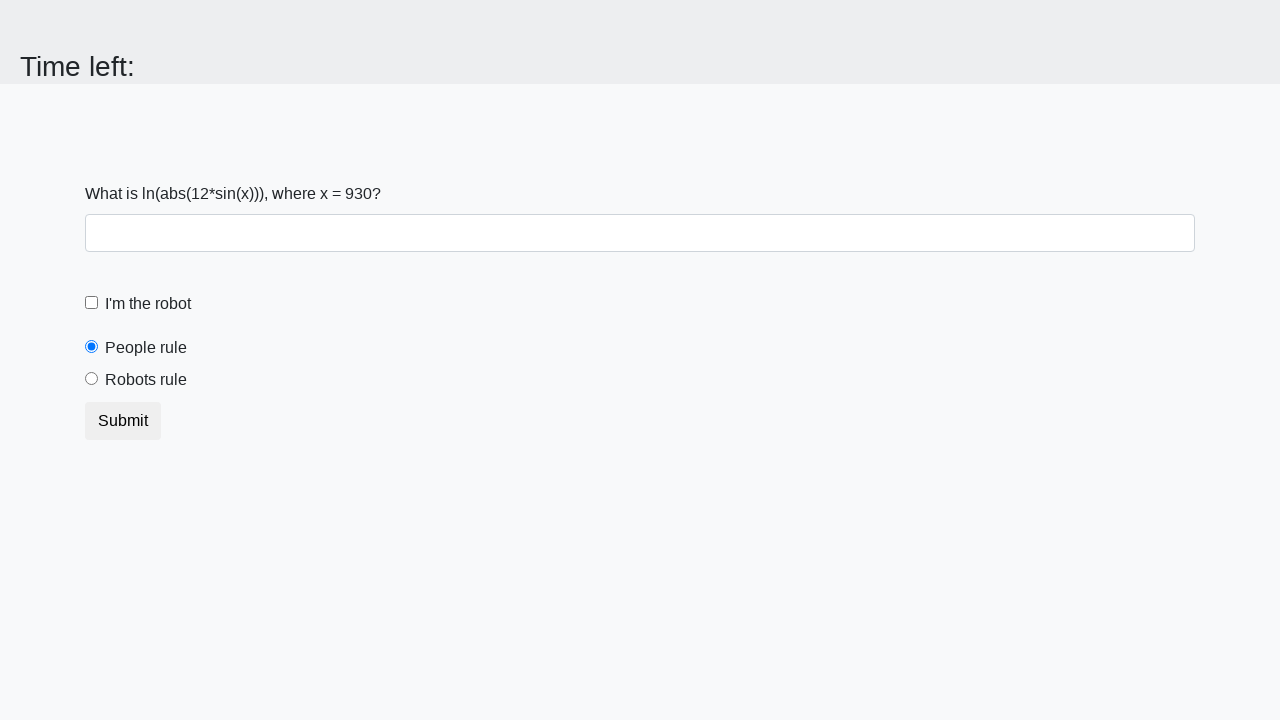

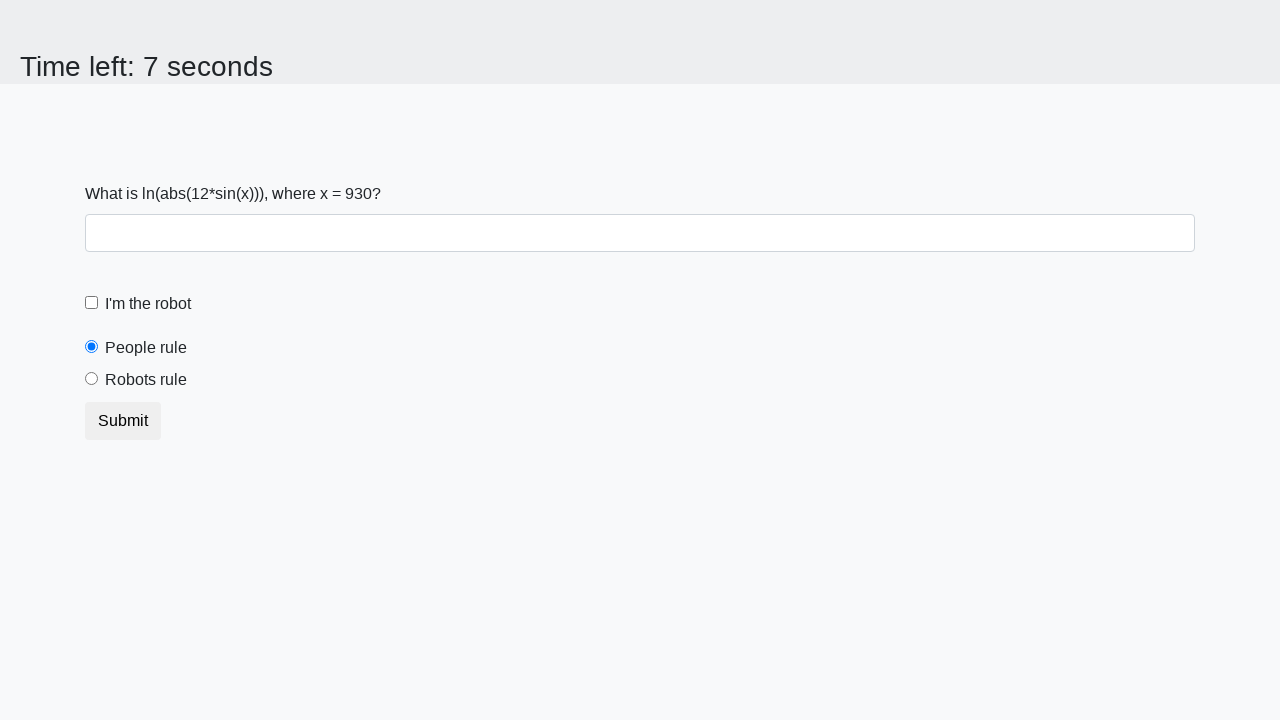